Navigates to a jobs website, clicks on the Jobs link, and verifies that "Alchemy Jobs" text is present on the page

Starting URL: https://alchemy.hguy.co/jobs/

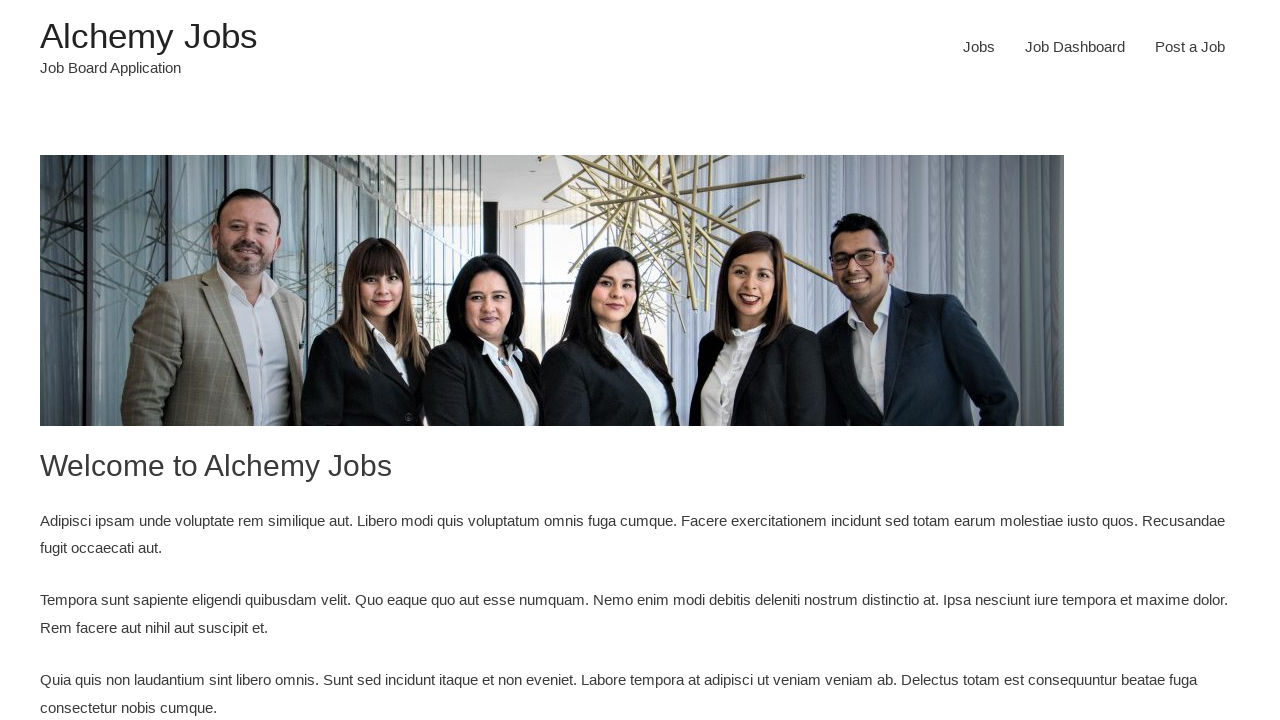

Navigated to Alchemy jobs website
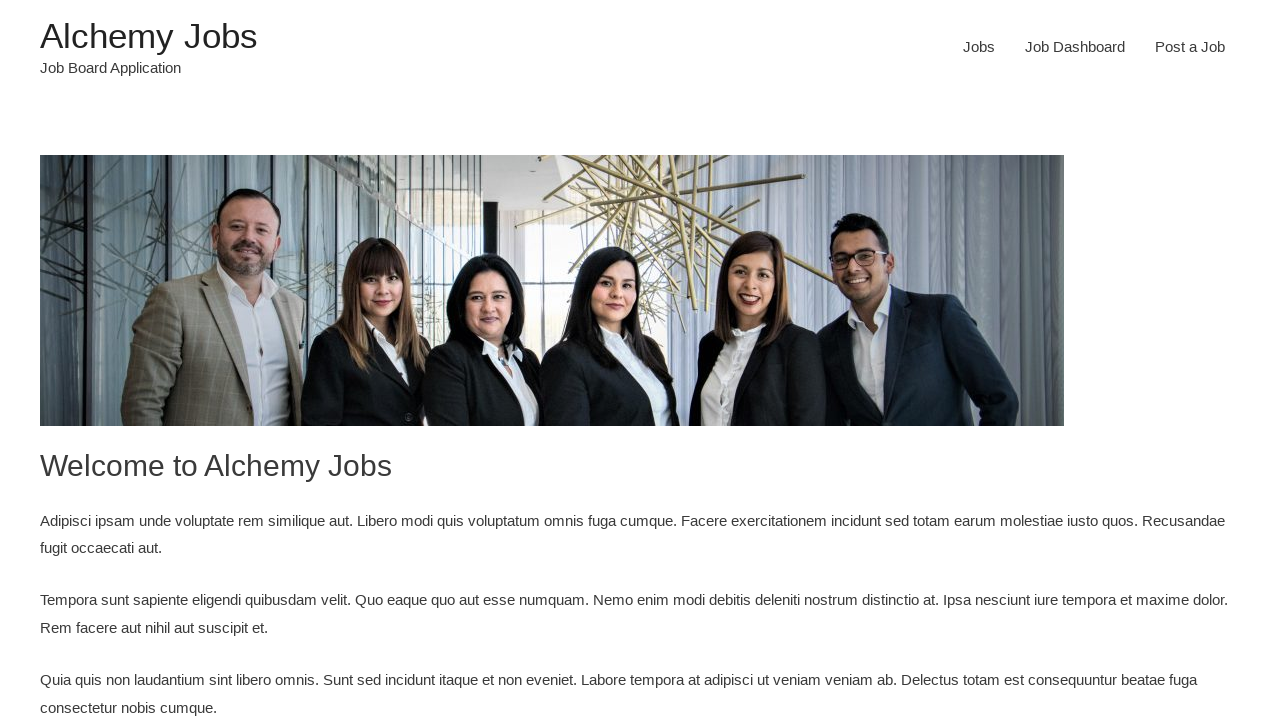

Clicked on the Jobs link at (979, 47) on xpath=//a[normalize-space()='Jobs']
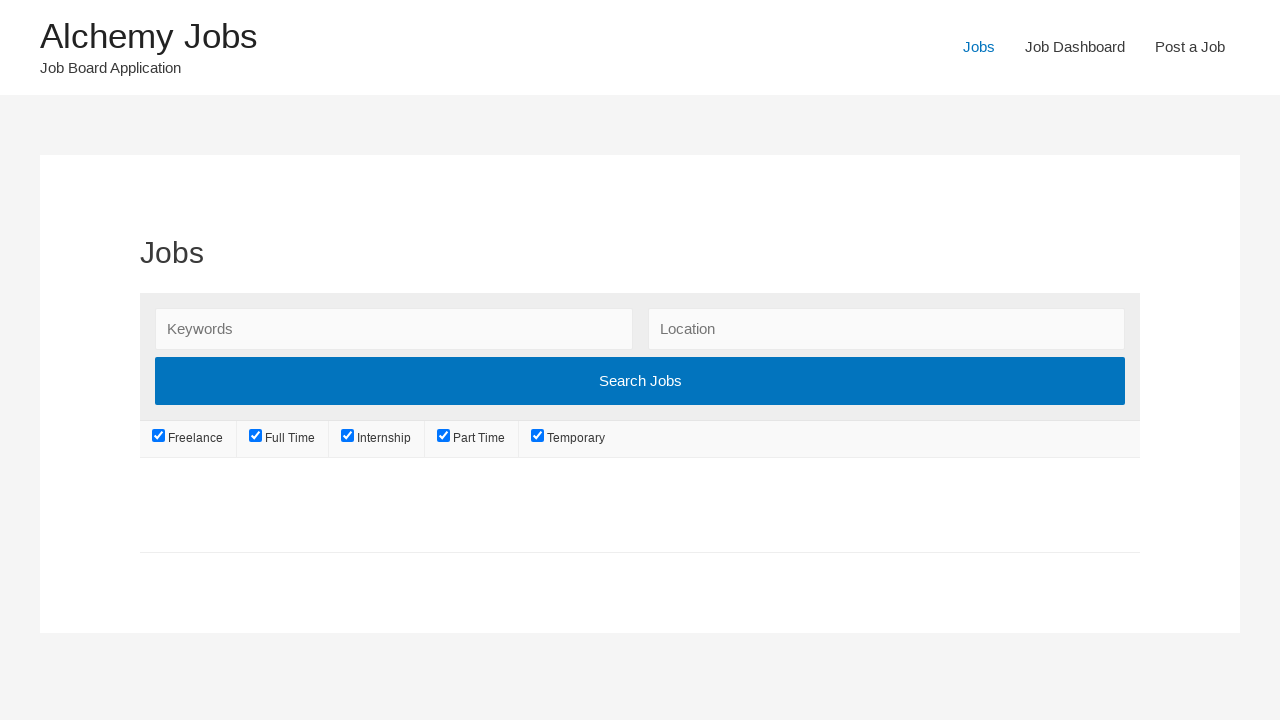

Verified 'Alchemy Jobs' text is present on the page
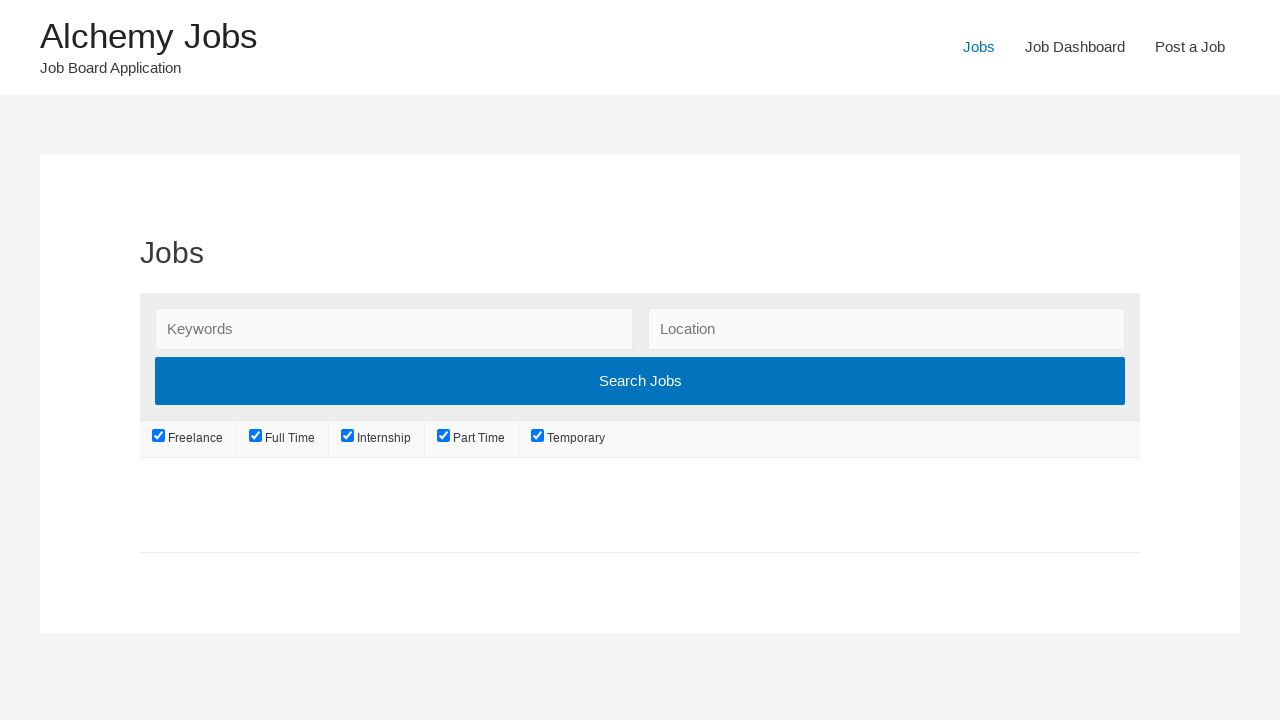

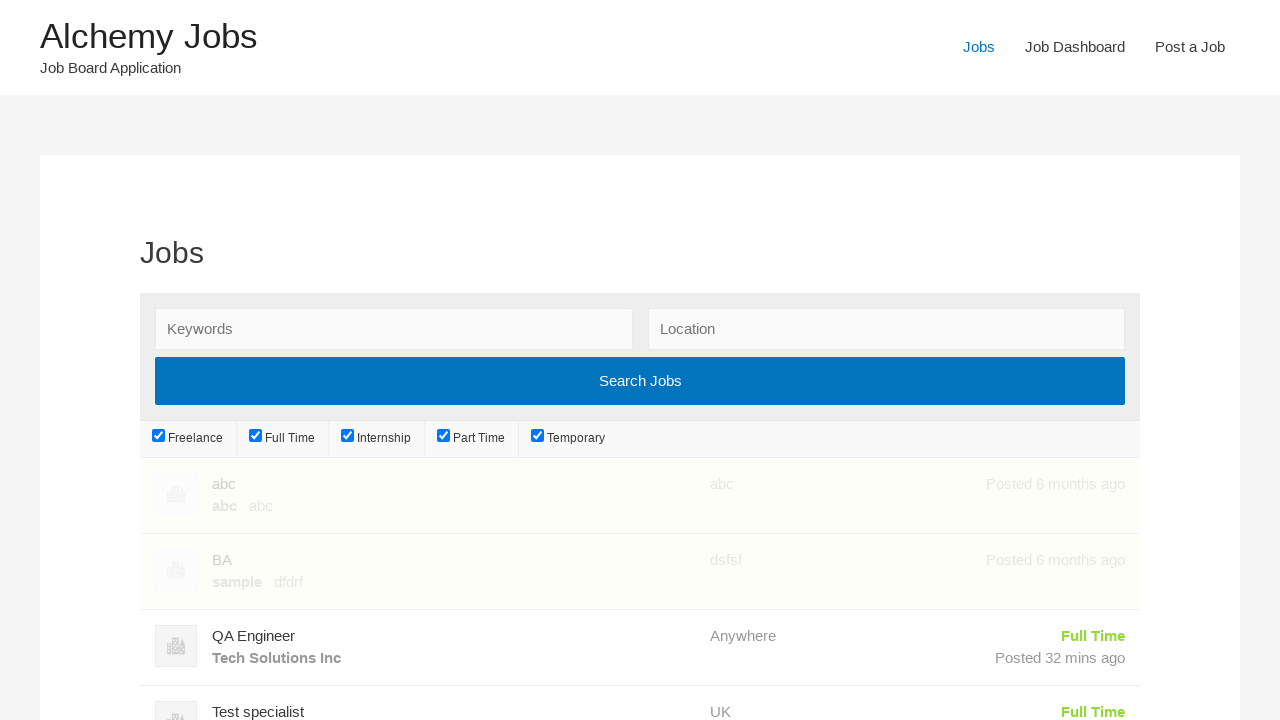